Tests drag and drop functionality on jQuery UI demo page by dragging an element to a drop target

Starting URL: https://jqueryui.com/droppable/

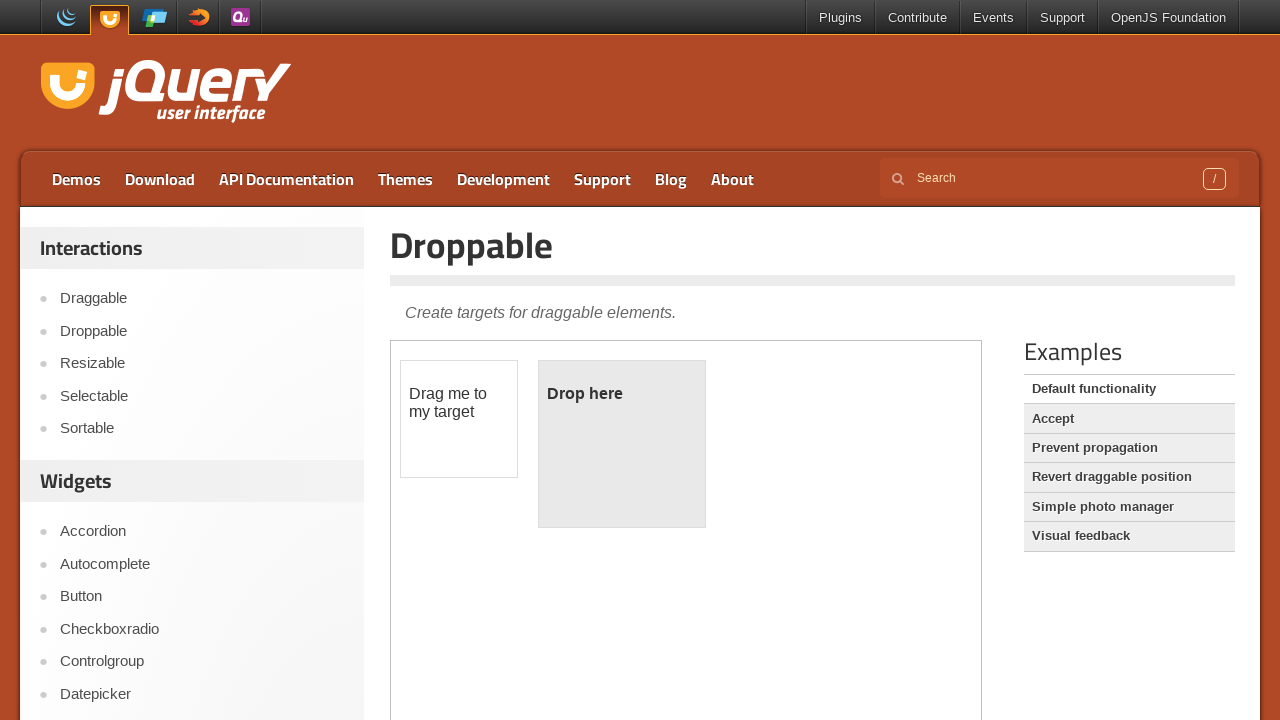

Located the demo iframe on jQuery UI droppable page
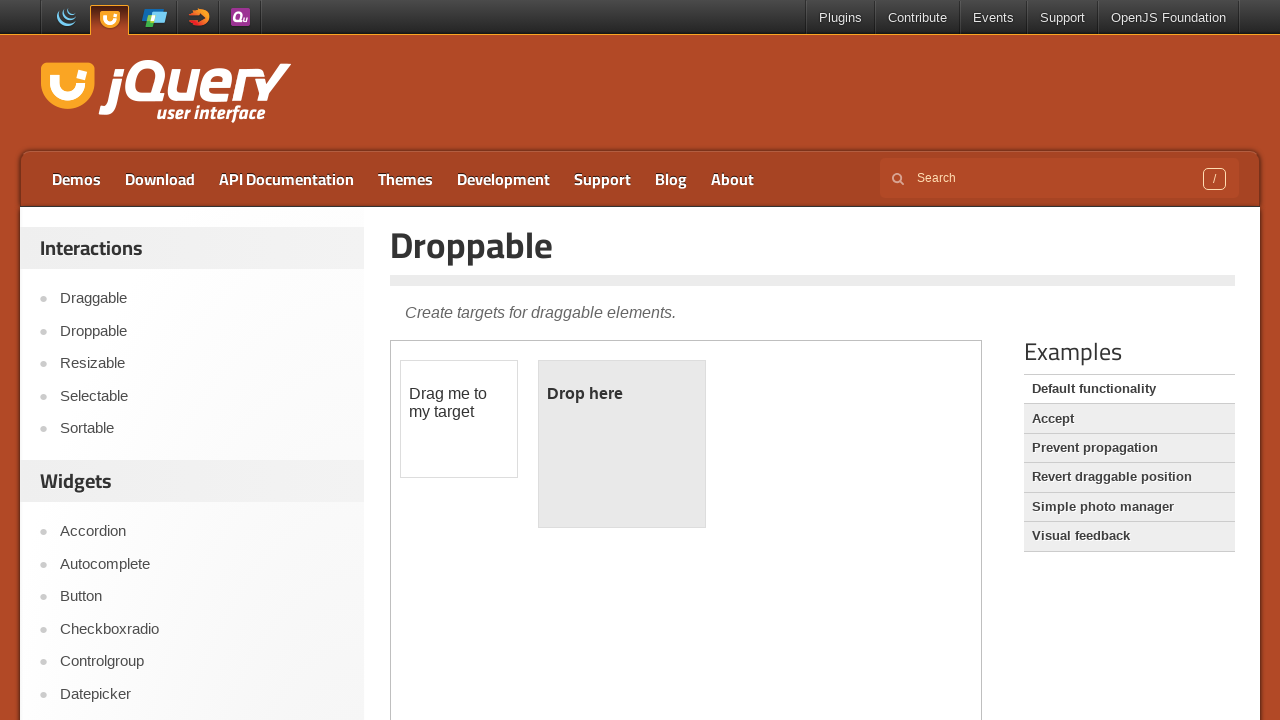

Located the draggable element 'Drag me to my target'
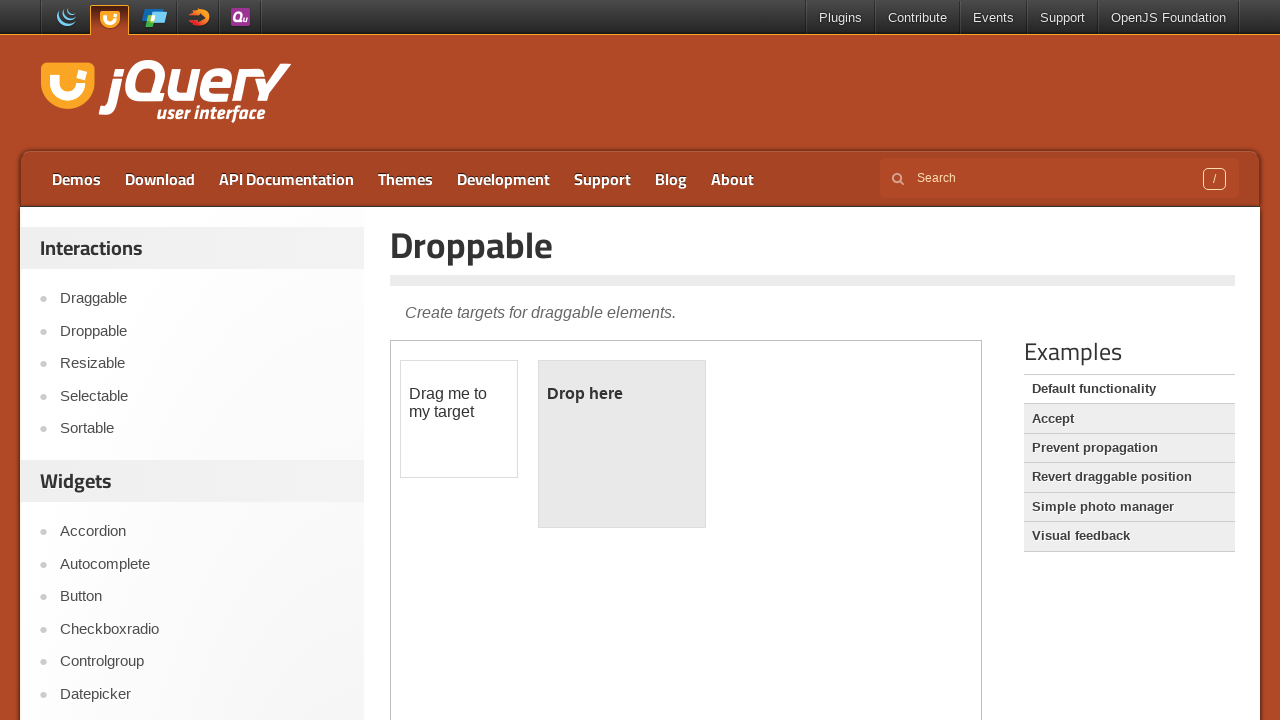

Located the drop target element 'Drop here'
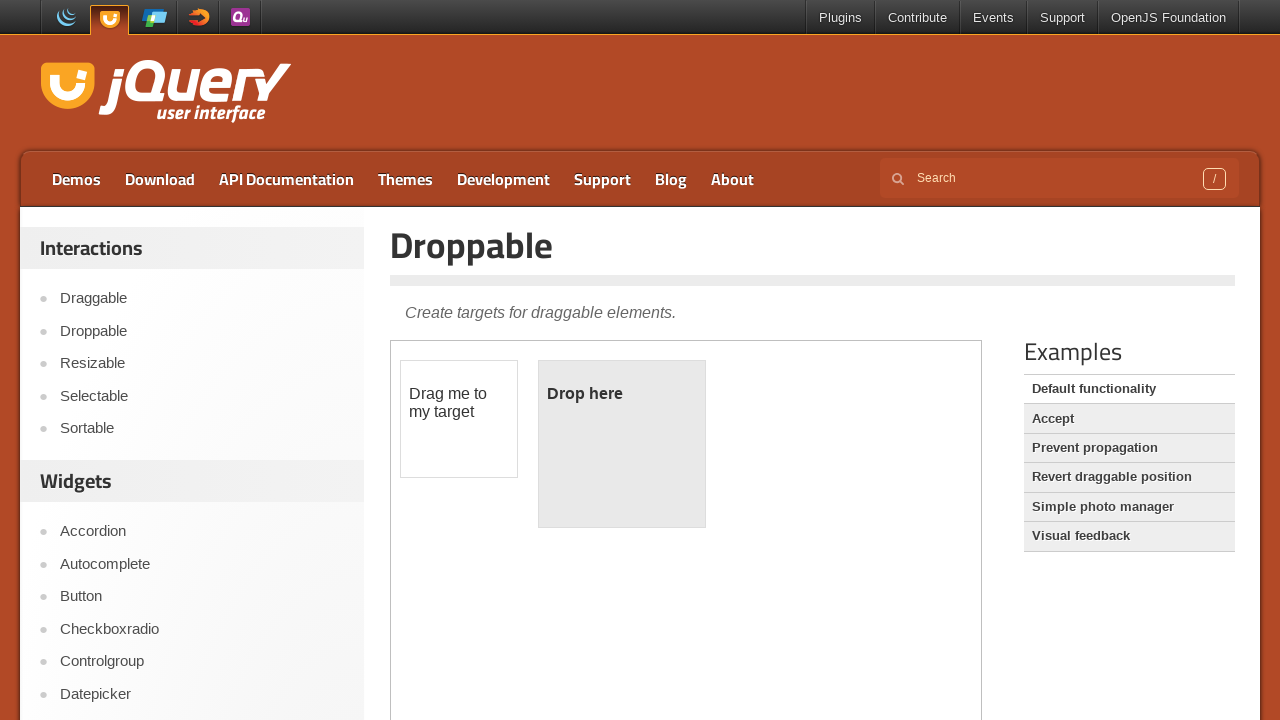

Dragged element to drop target - drag and drop action completed at (622, 394)
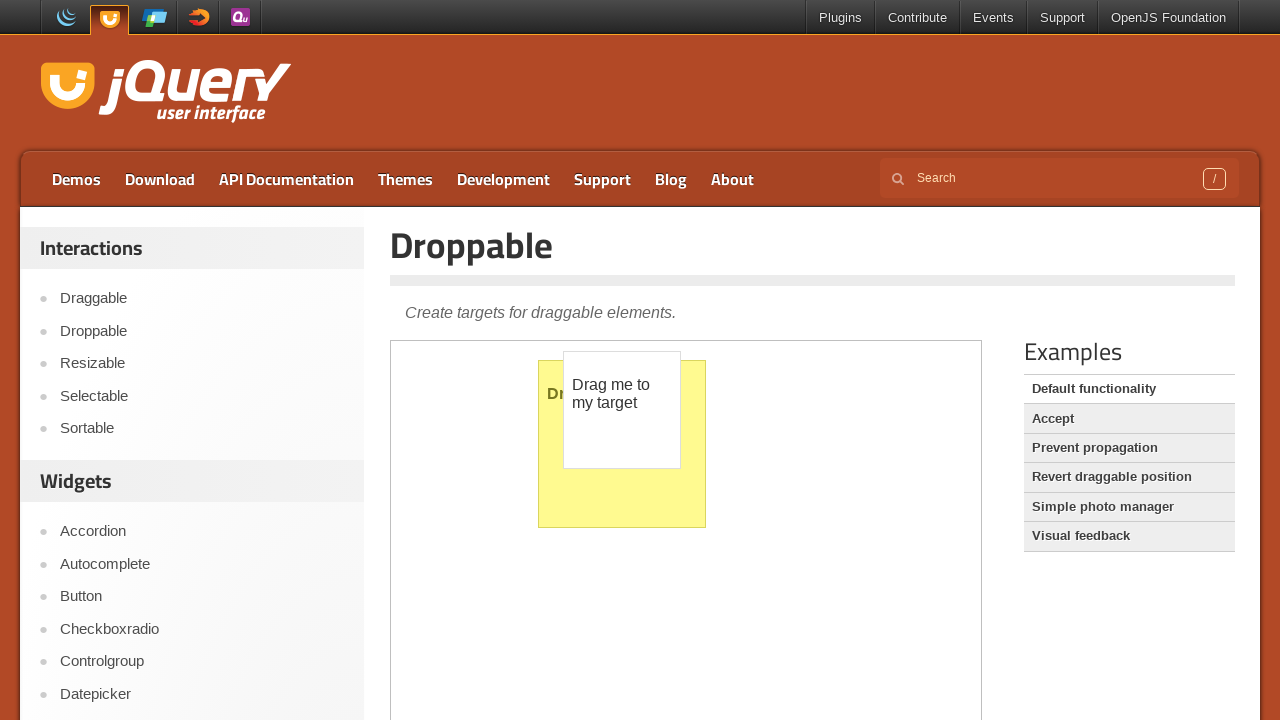

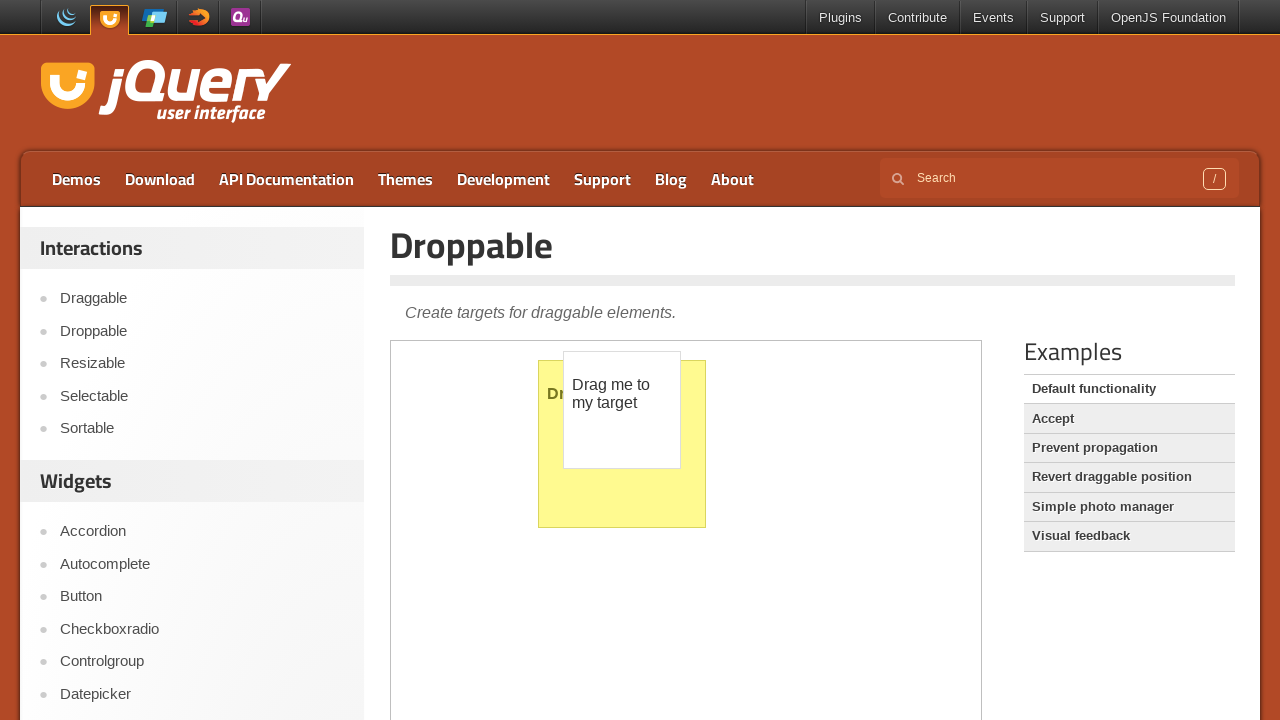